Tests drag and drop functionality on jQuery UI demo page by dragging an element from one position to another within an iframe

Starting URL: https://jqueryui.com/droppable/

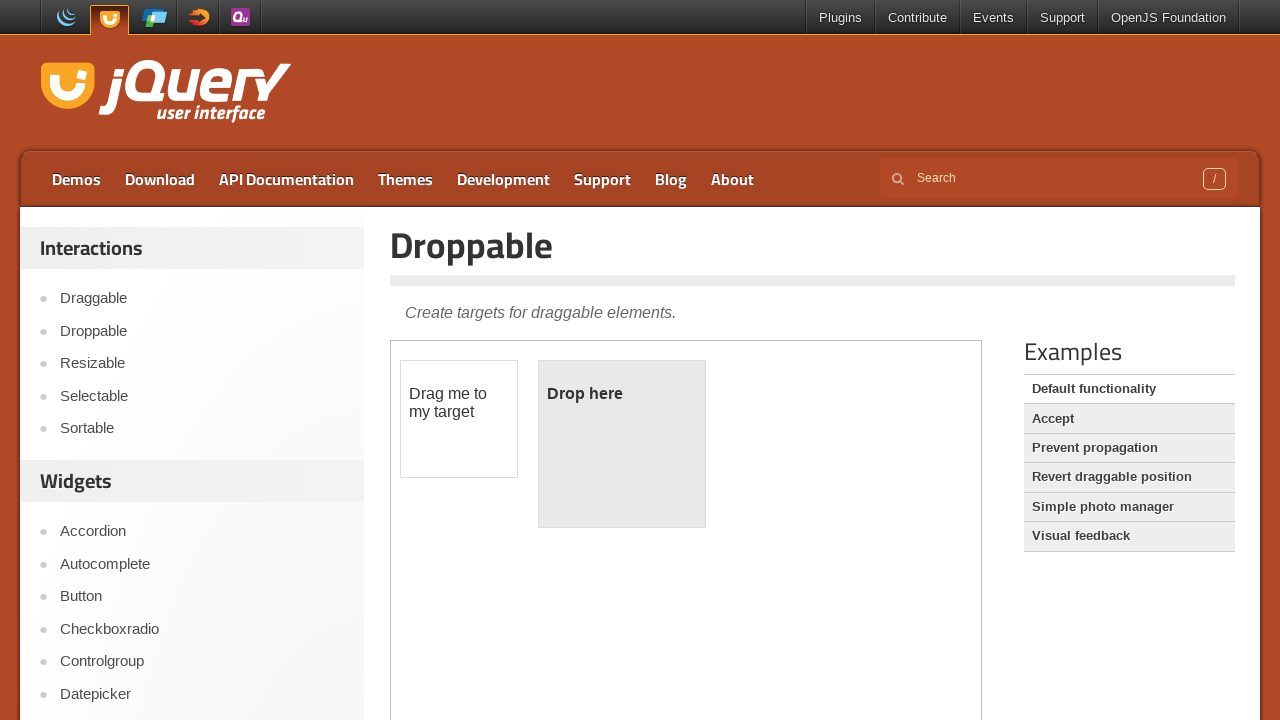

Located the first iframe on the jQuery UI droppable demo page
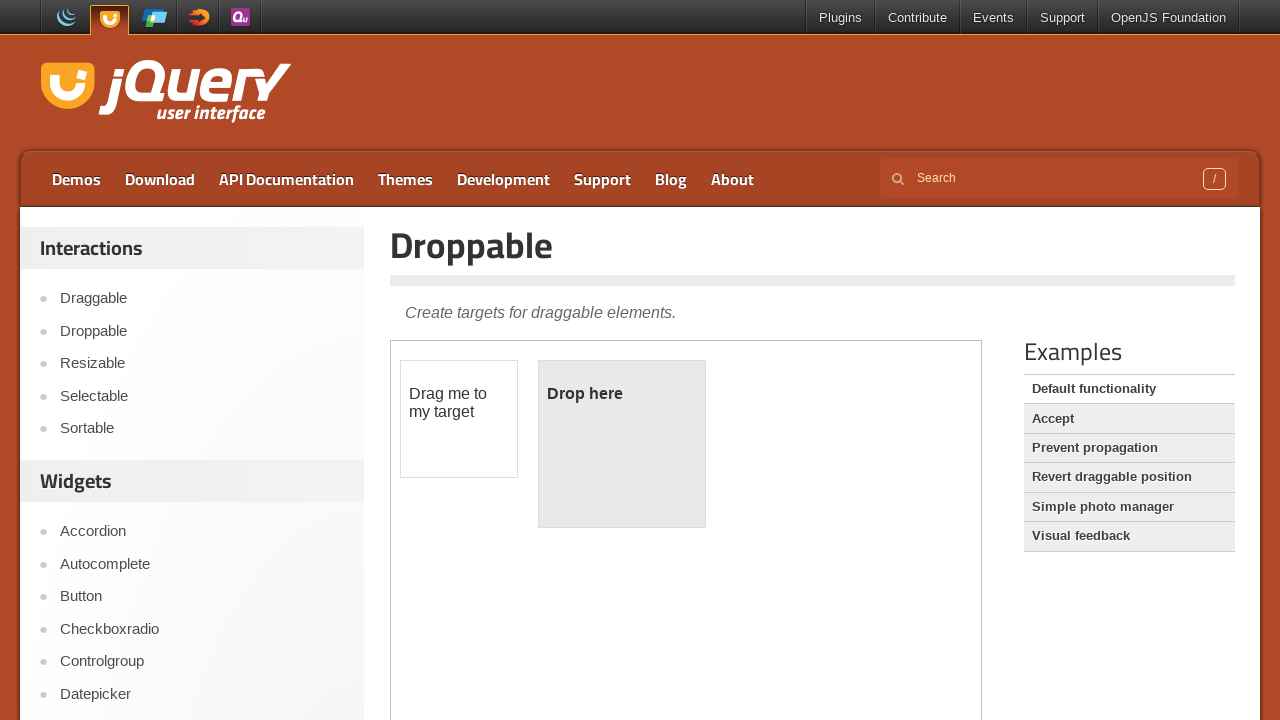

Located the draggable element within the iframe
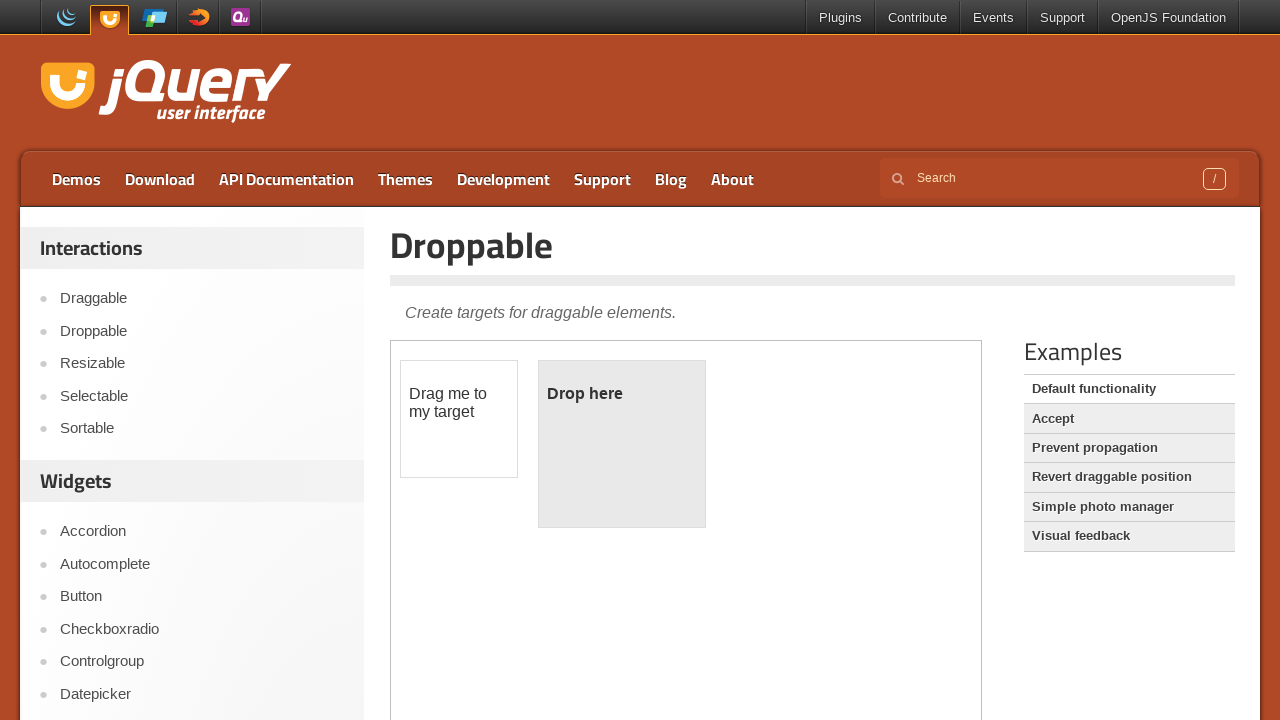

Located the droppable target element within the iframe
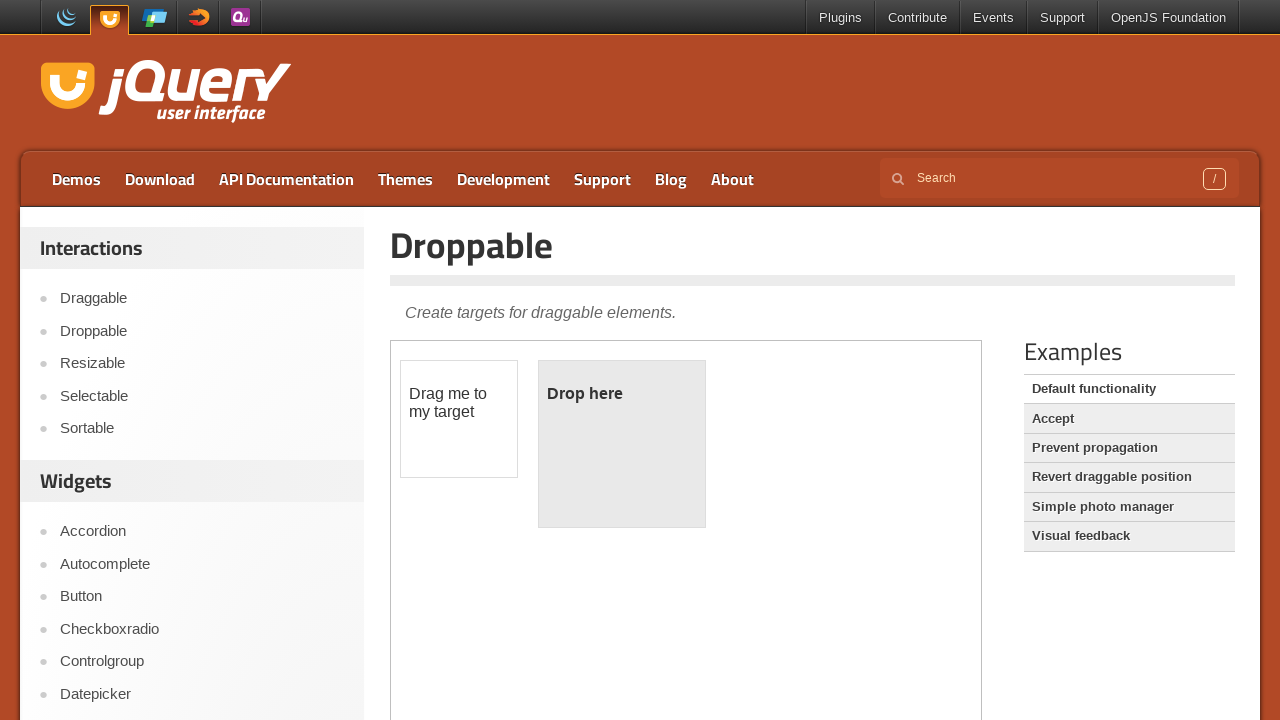

Dragged the draggable element to the droppable target at (622, 444)
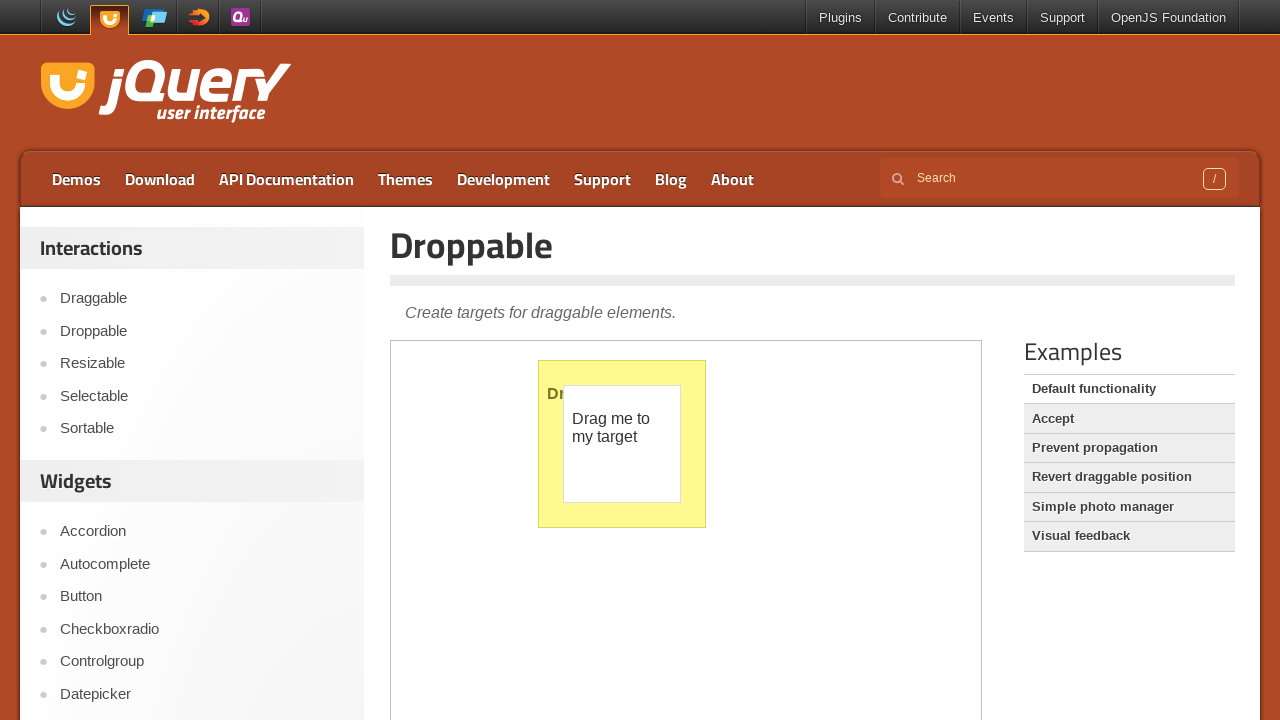

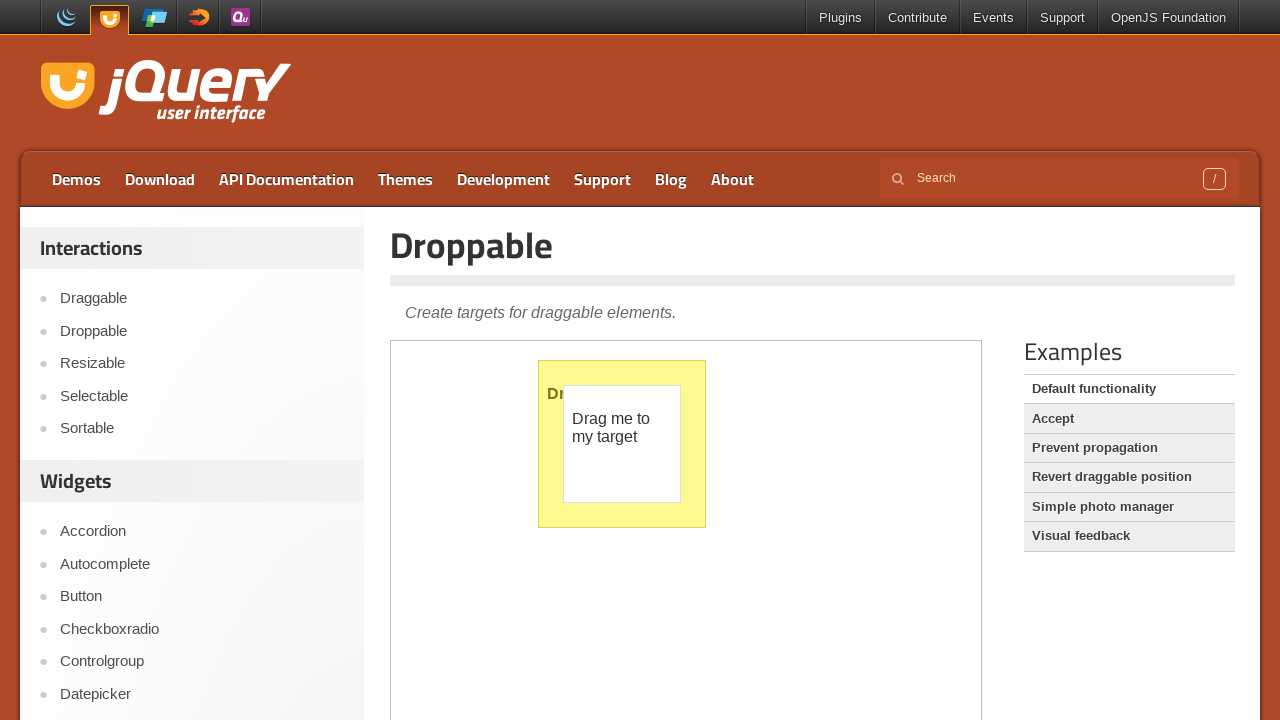